Tests form input interaction by entering text into a message field and verifying placeholder attribute

Starting URL: https://www.lambdatest.com/selenium-playground/simple-form-demo

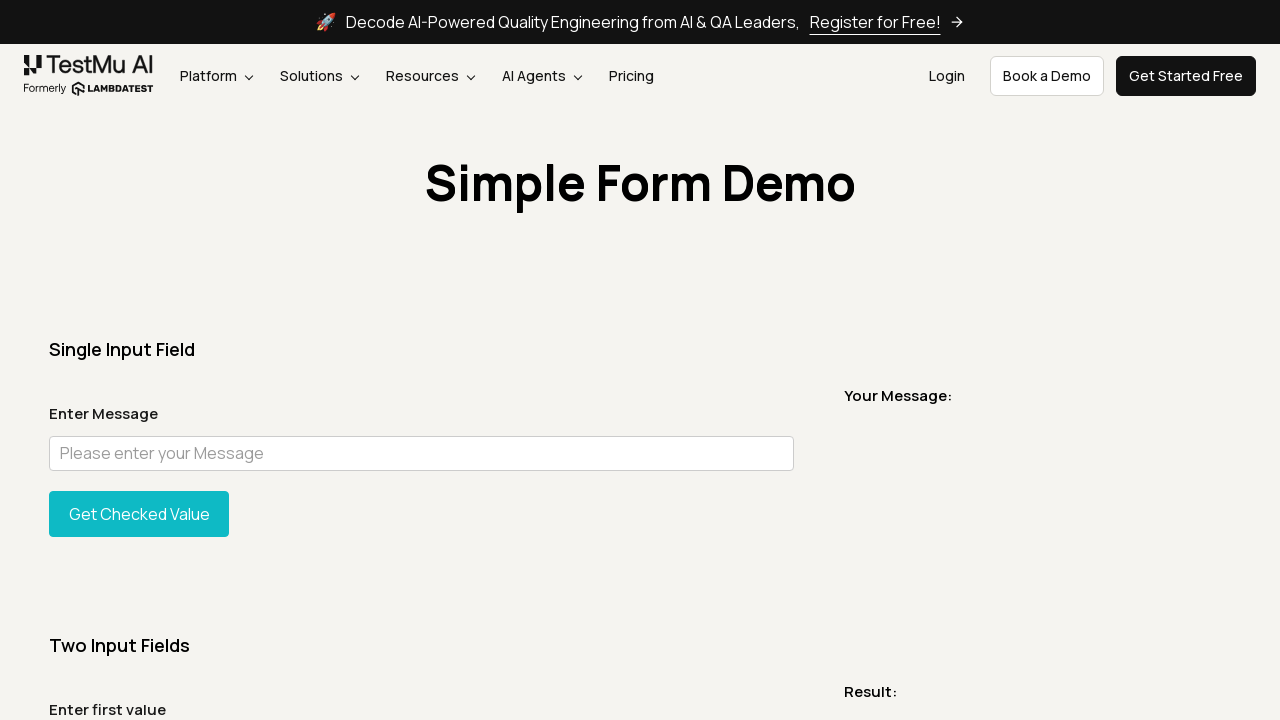

Located the message input field with id 'user-message'
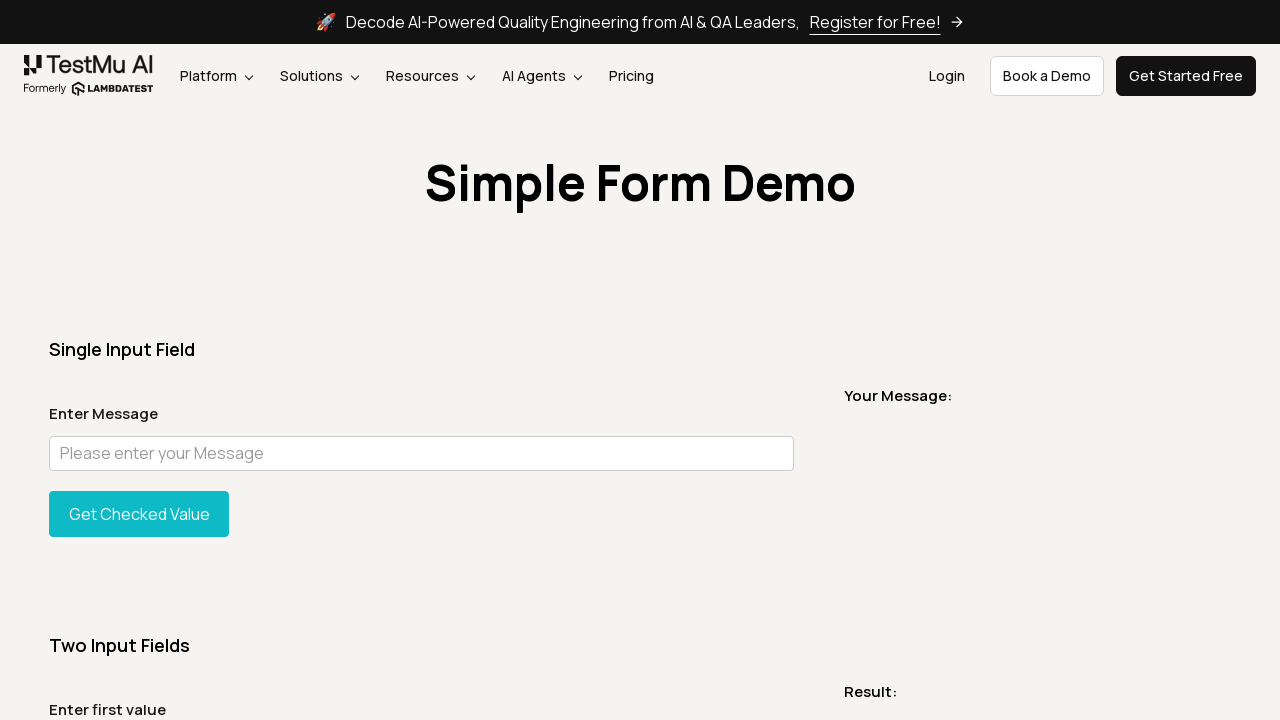

Scrolled to message input field
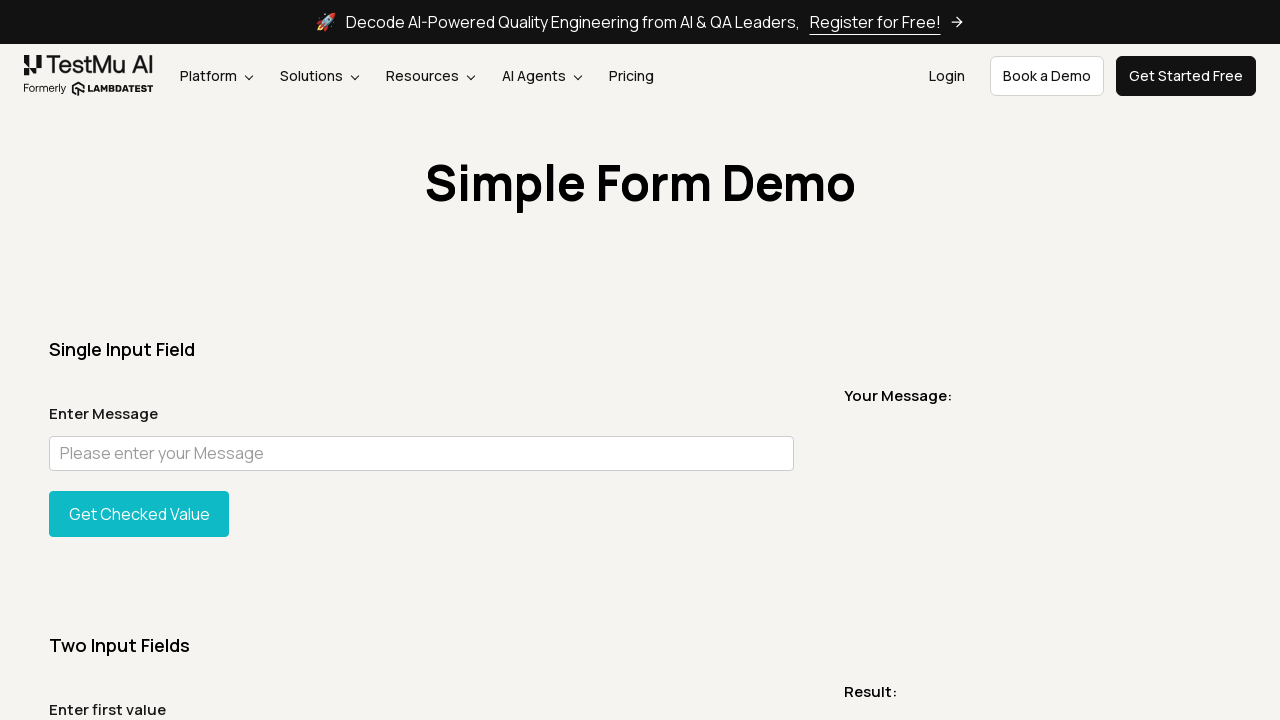

Typed 'hi shazzad' into the message input field on xpath=//input[@id='user-message']
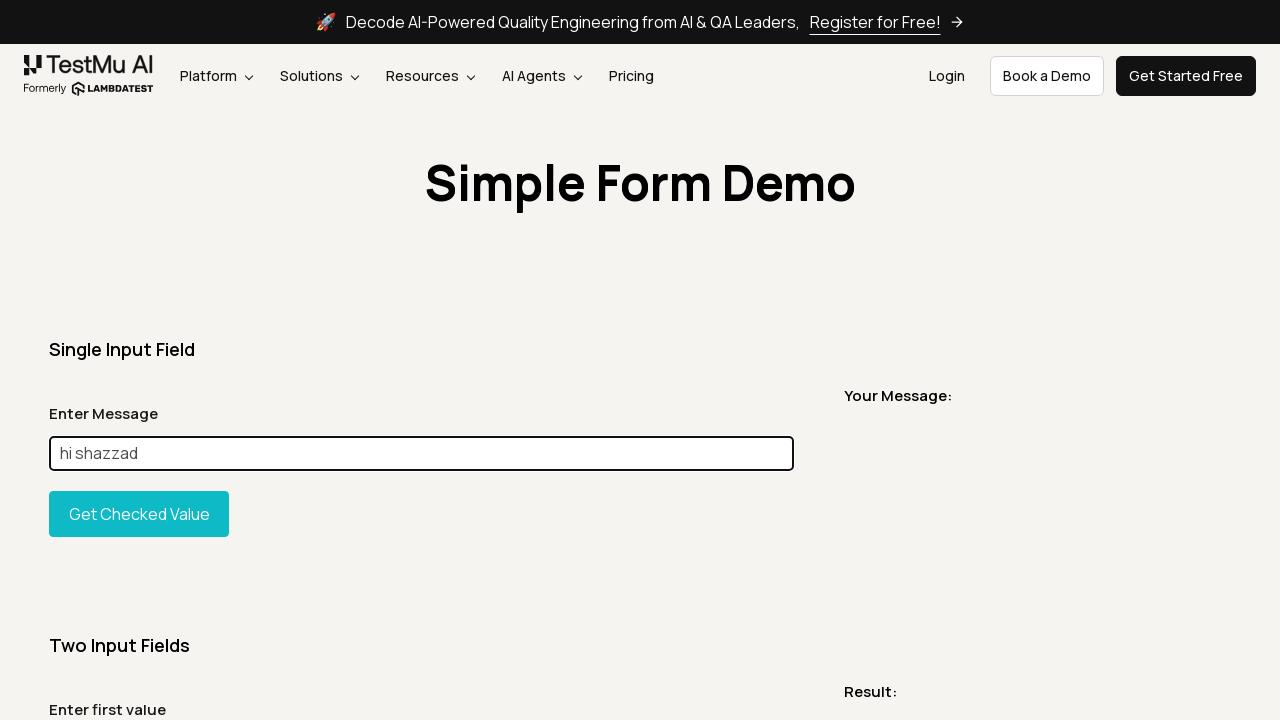

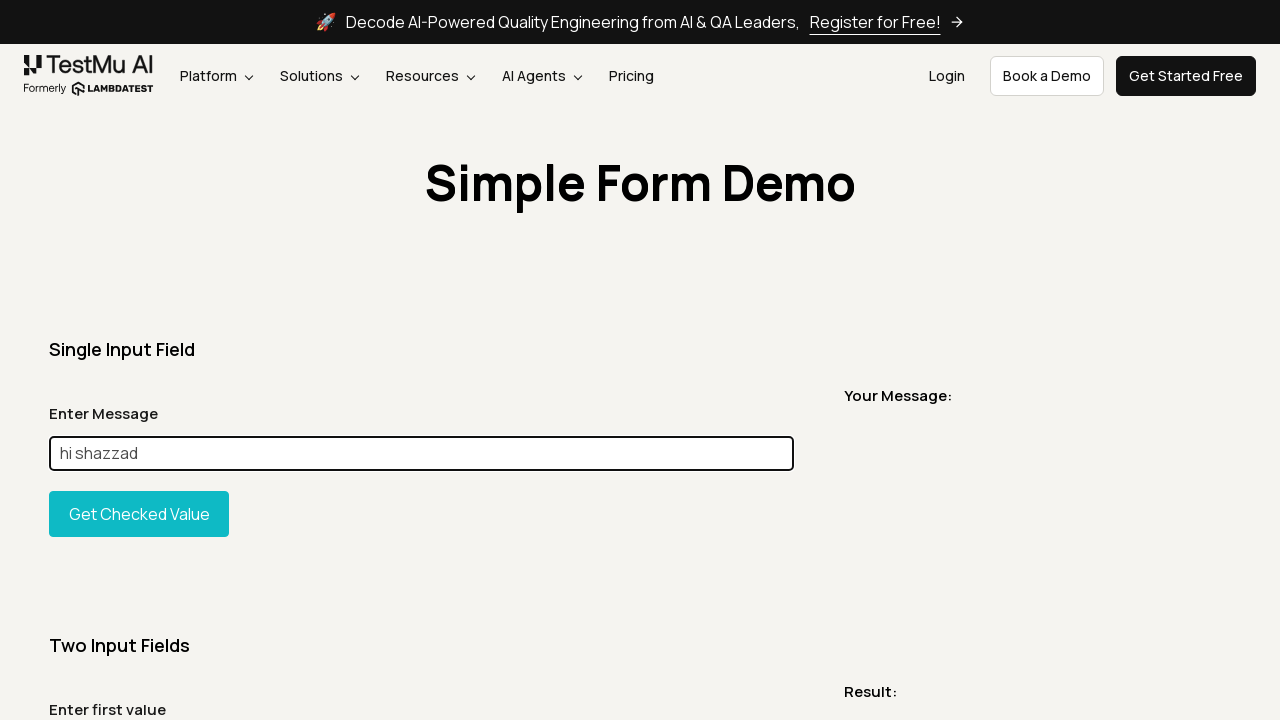